Tests JavaScript prompt dialog handling by clicking a button to trigger a JS prompt, entering text into the prompt, and accepting it.

Starting URL: https://the-internet.herokuapp.com/javascript_alerts

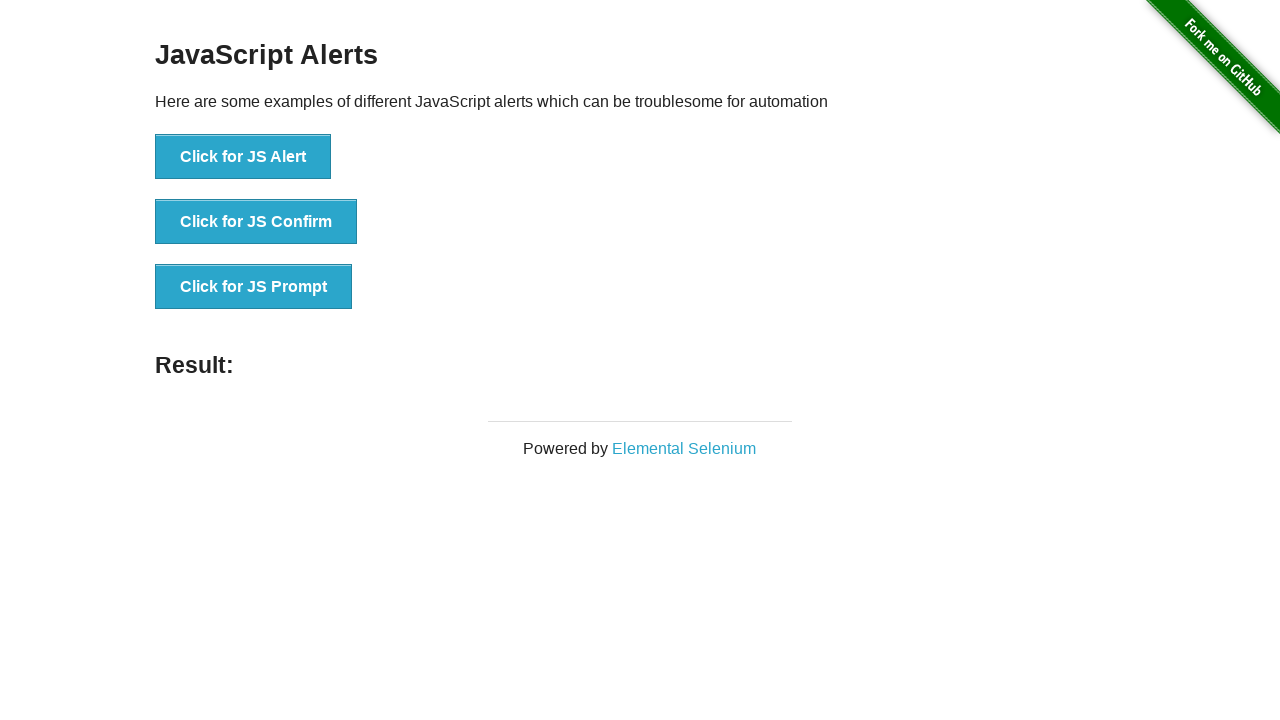

Clicked button to trigger JS Prompt dialog at (254, 287) on xpath=//button[text()='Click for JS Prompt']
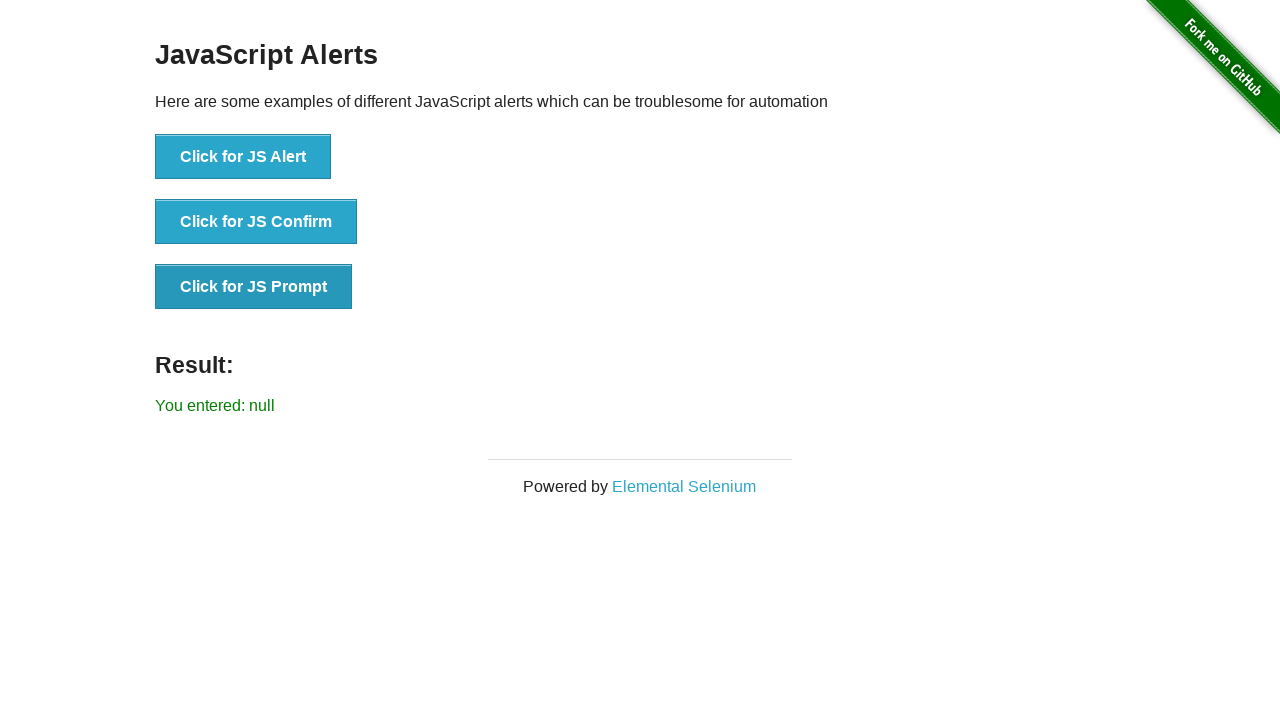

Set up dialog handler to accept prompts with text 'Qspiders'
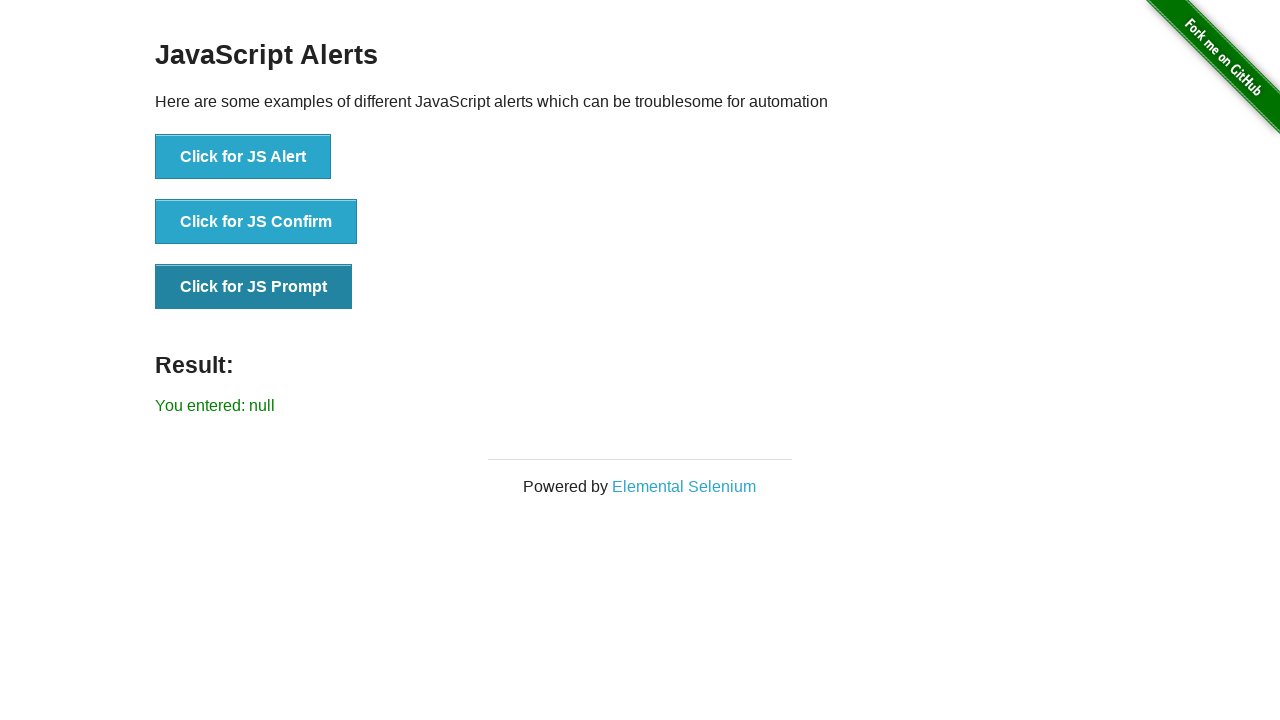

Clicked button to trigger JS Prompt dialog with handler in place at (254, 287) on xpath=//button[text()='Click for JS Prompt']
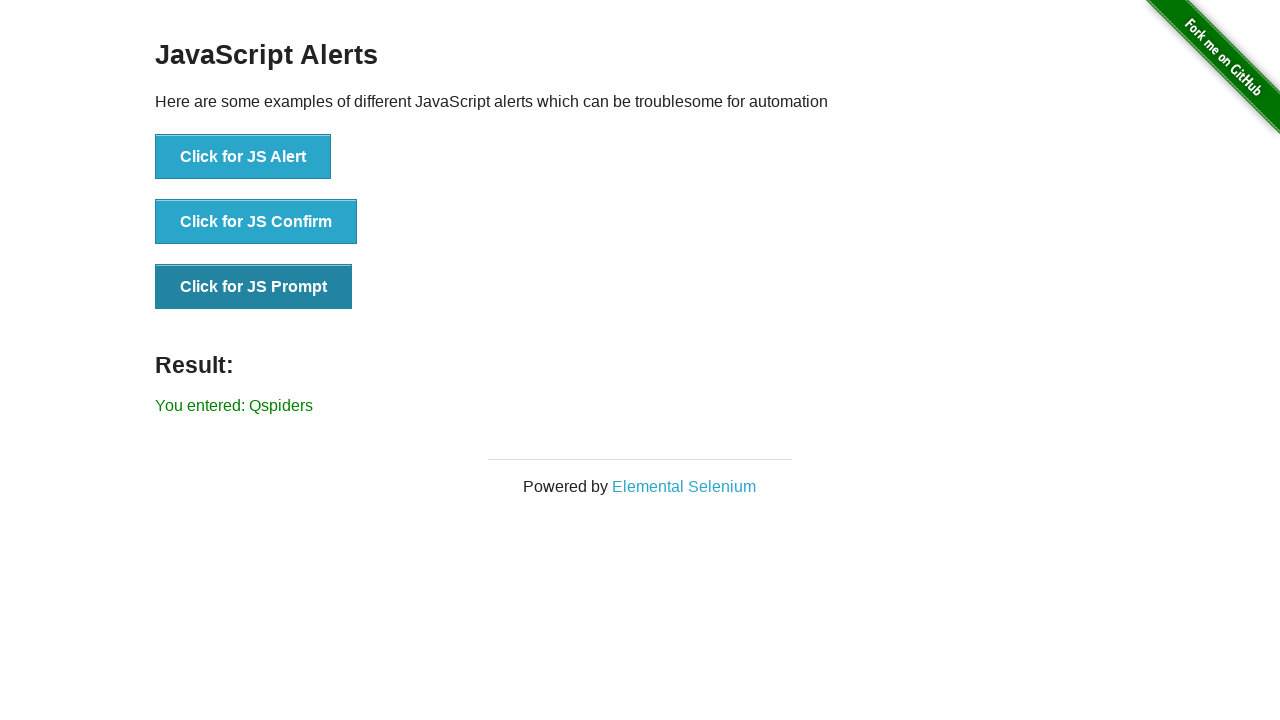

Waited for result element to appear after handling prompt
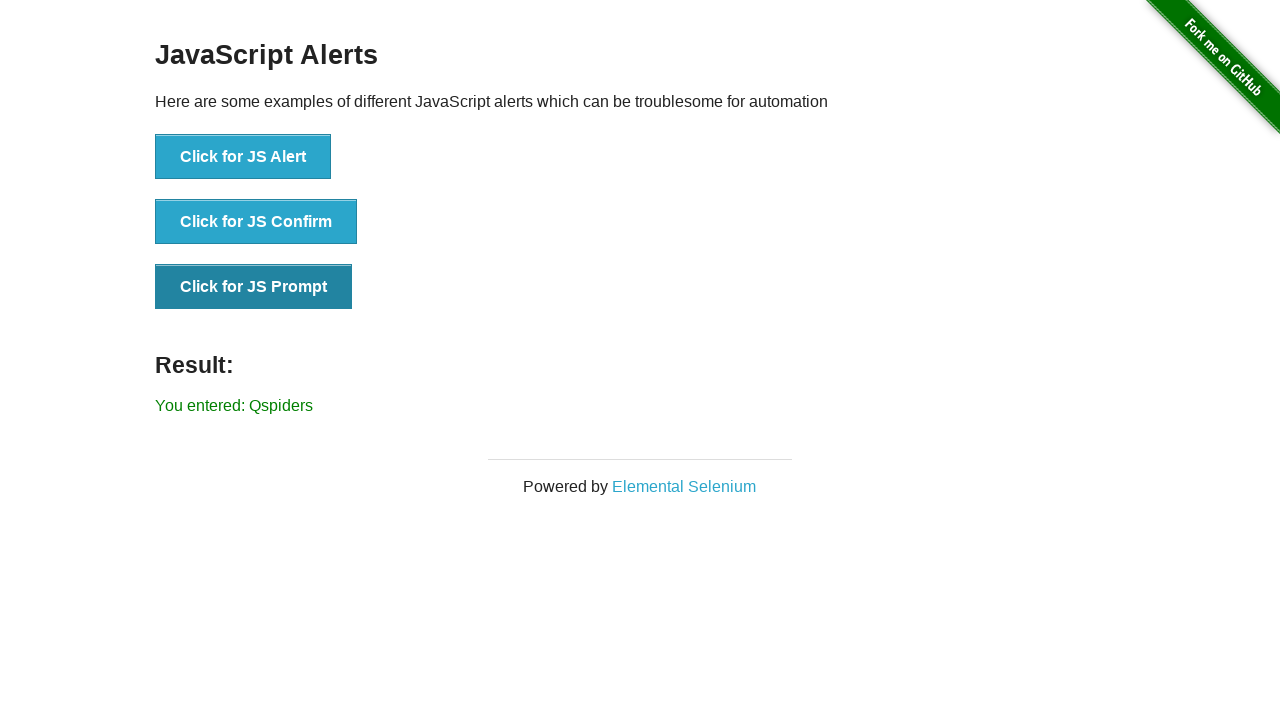

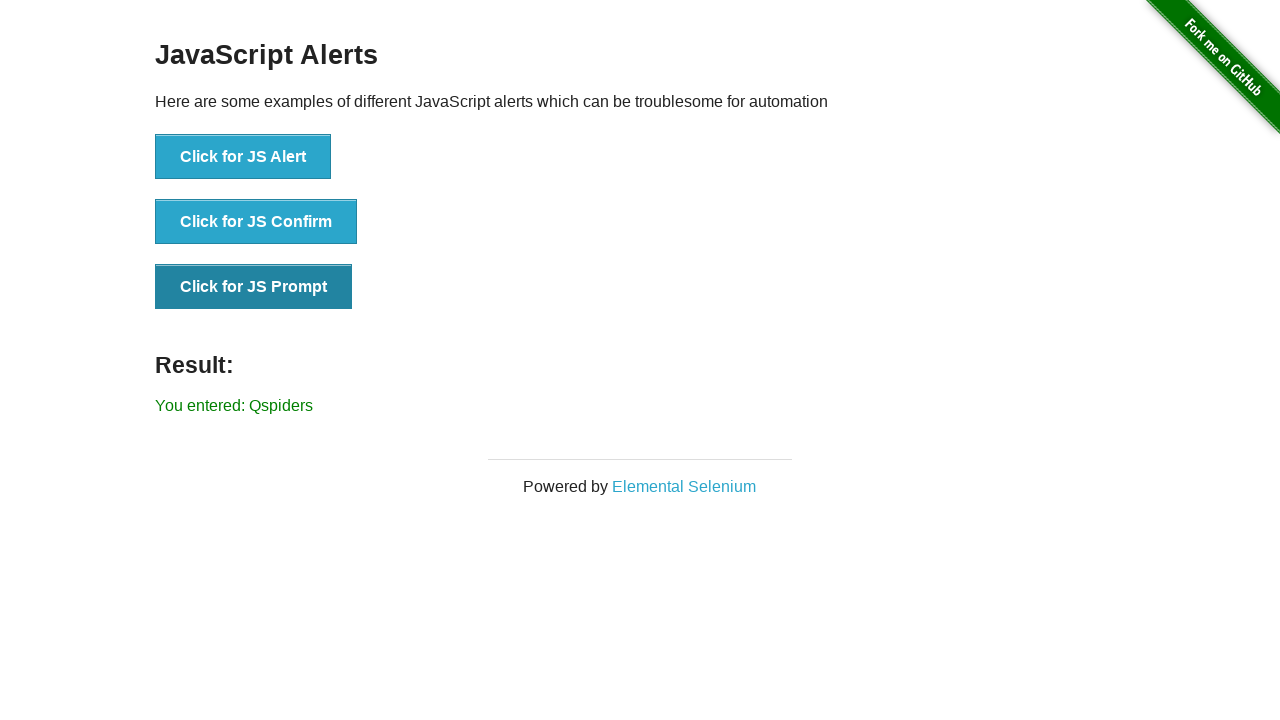